Tests deleting a task from a todo list by first adding a task, then clicking its delete button

Starting URL: https://mrinalbhoumick.github.io/to-do-list-new-app/

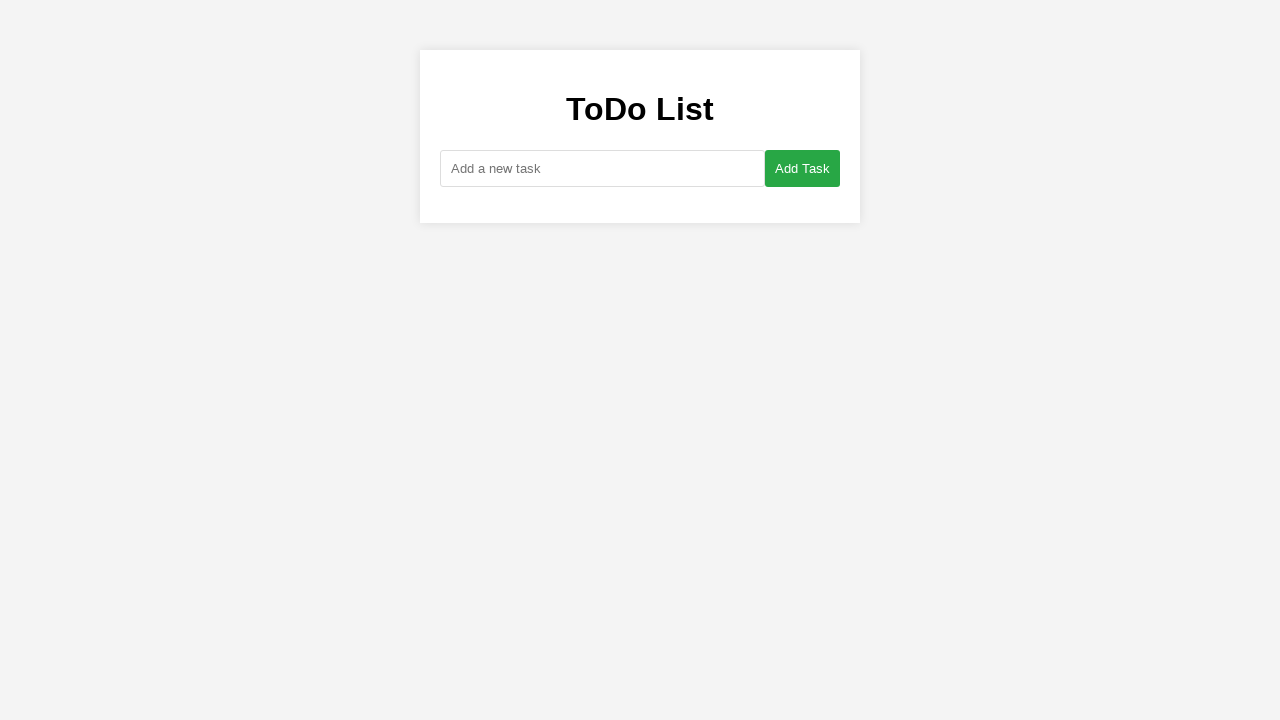

Filled new task input field with 'Buy groceries' on #new-task
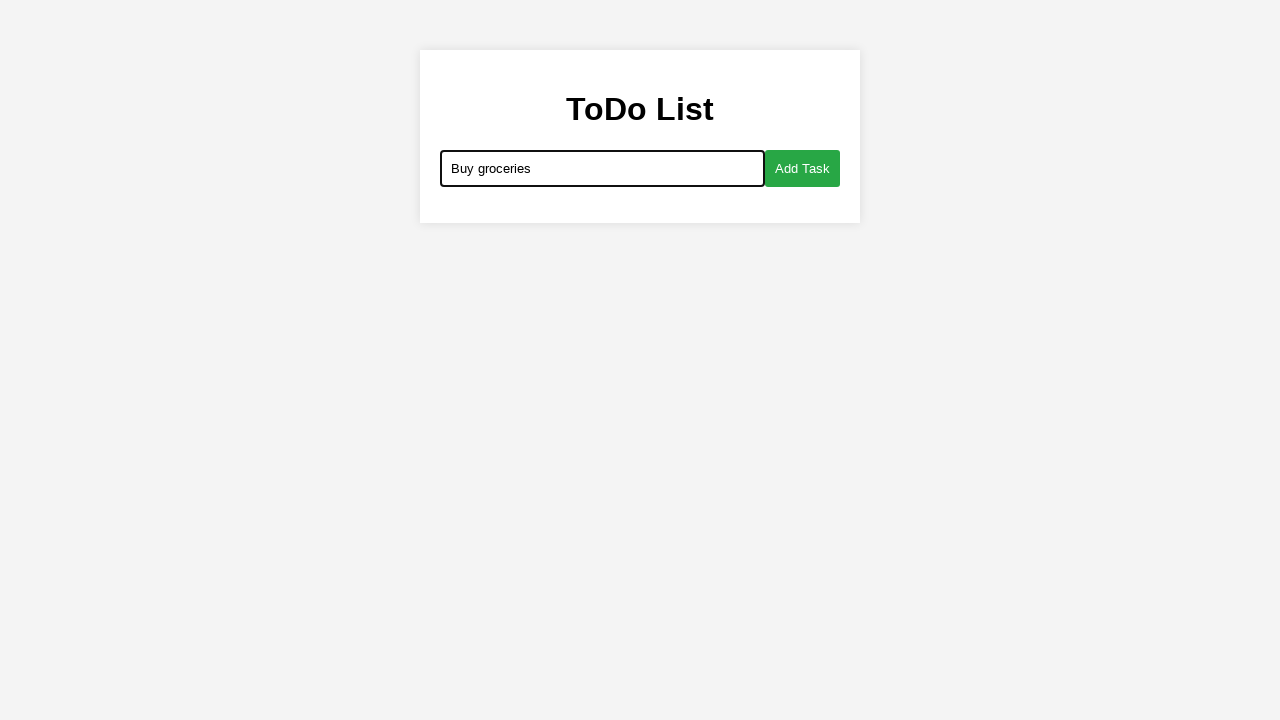

Clicked add button to create new task at (802, 168) on #add-button
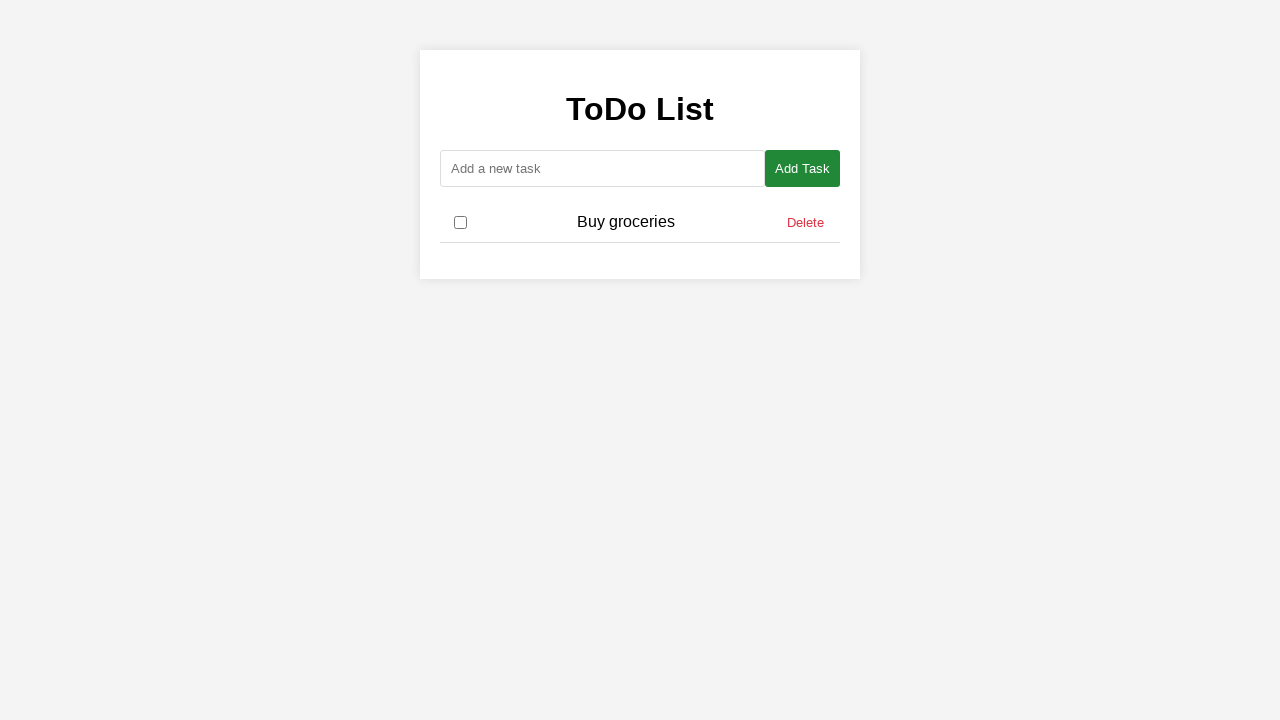

Task 'Buy groceries' appeared in the list
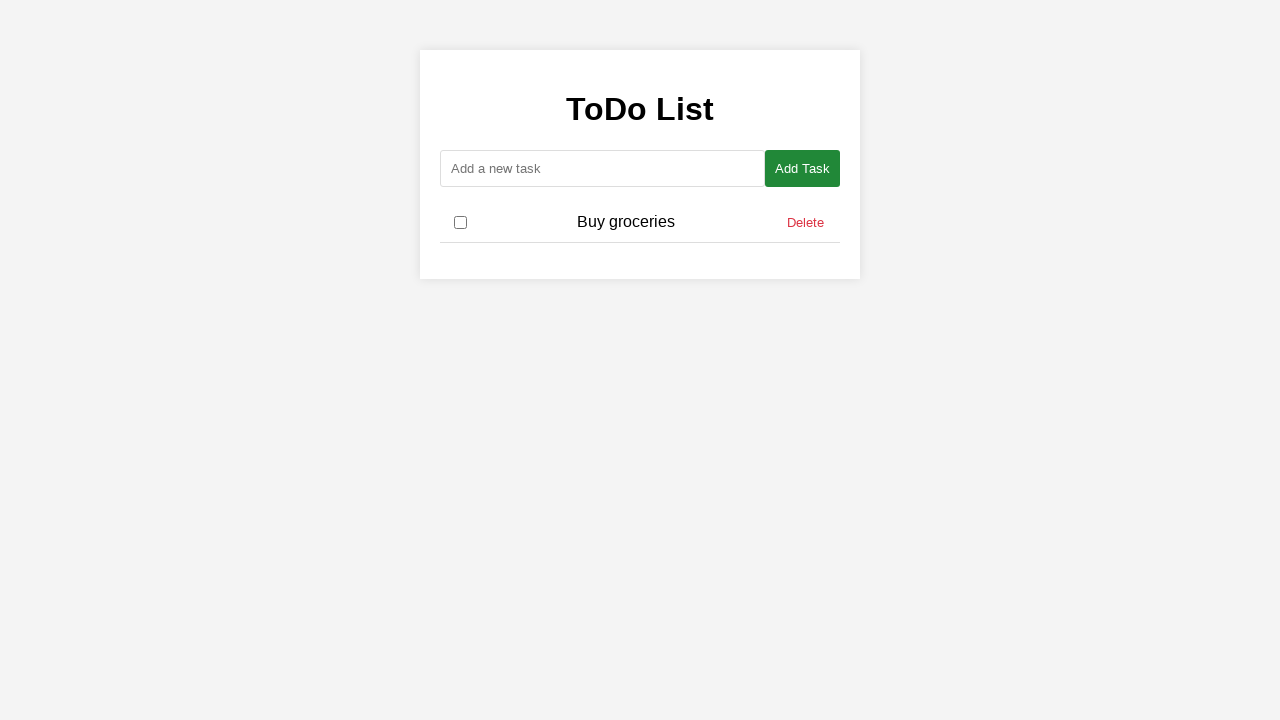

Clicked delete button for 'Buy groceries' task at (806, 222) on xpath=//span[text()='Buy groceries']/following-sibling::button
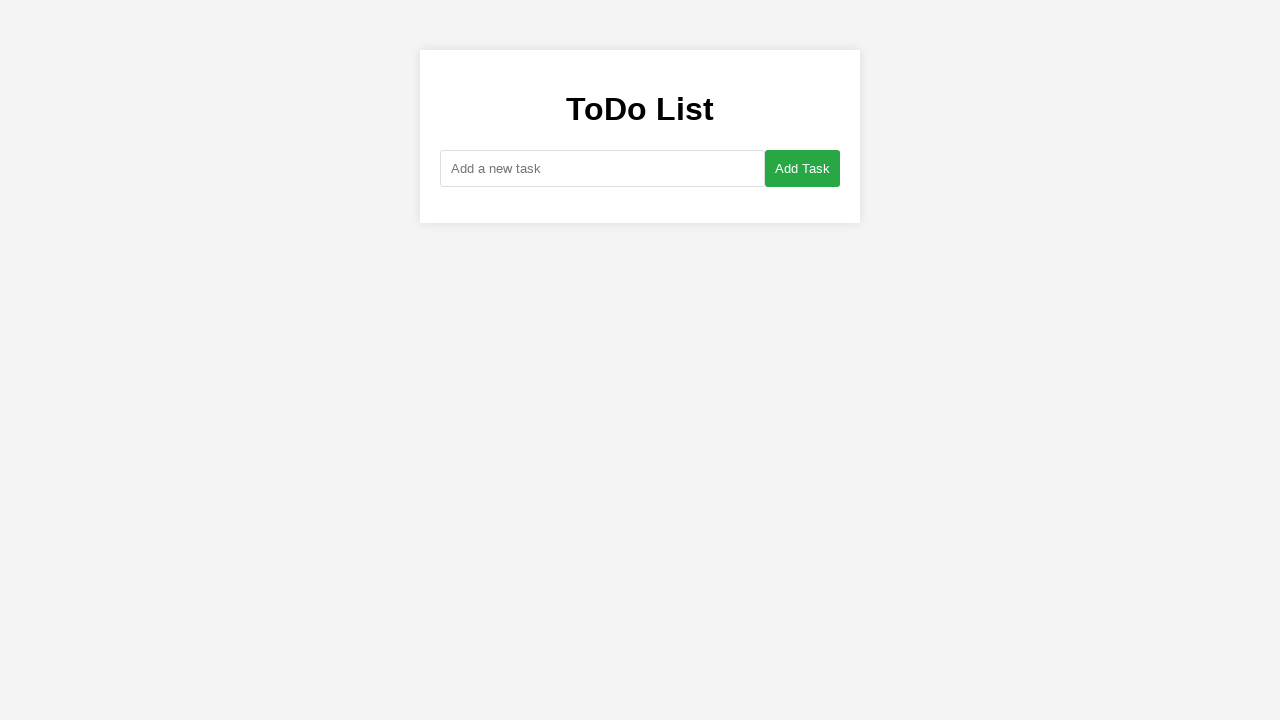

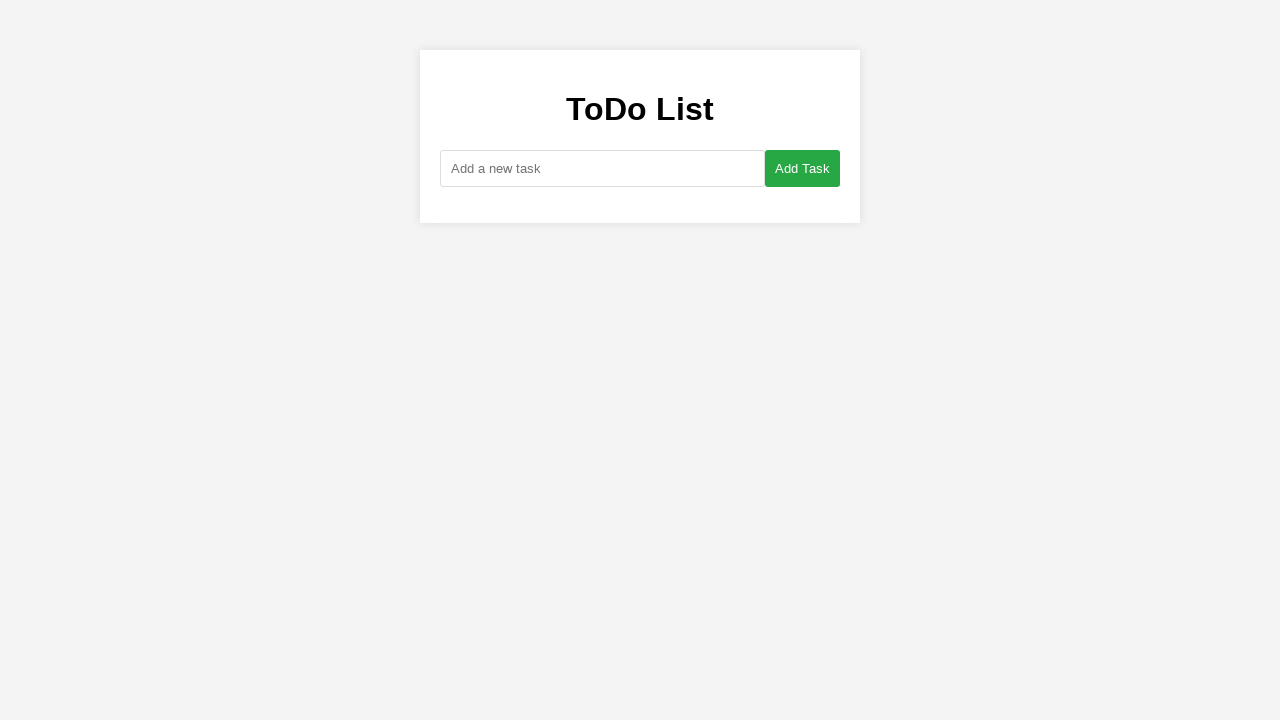